Tests login form presence and input functionality by verifying email and password fields are visible, entering credentials, and clicking sign in button

Starting URL: http://selenium-python-resolver.s3-website.us-east-2.amazonaws.com/

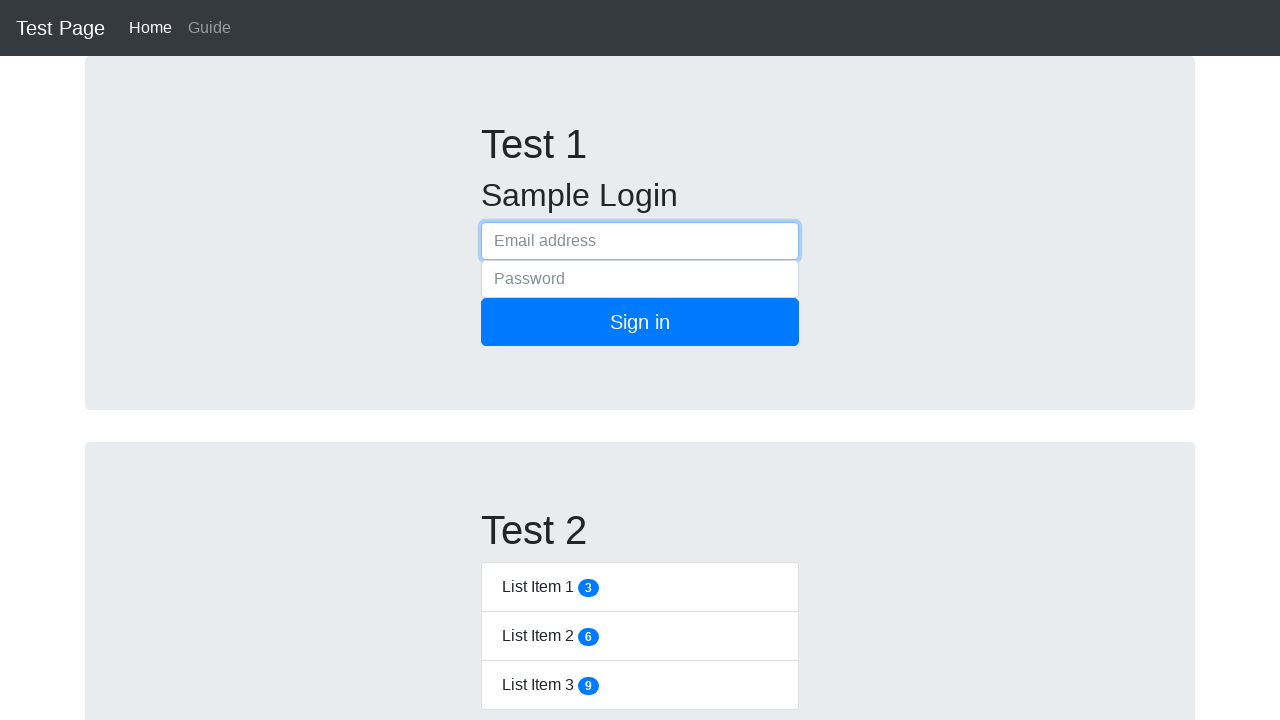

Email input field is visible
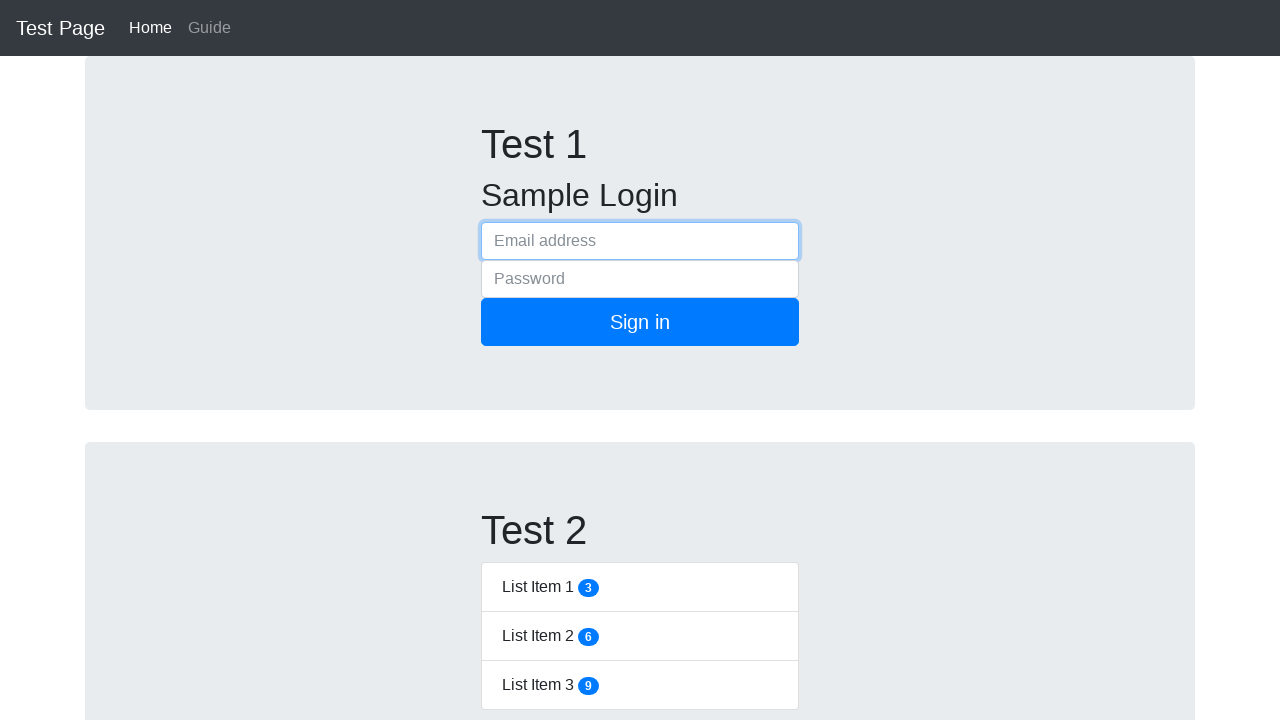

Password input field is visible
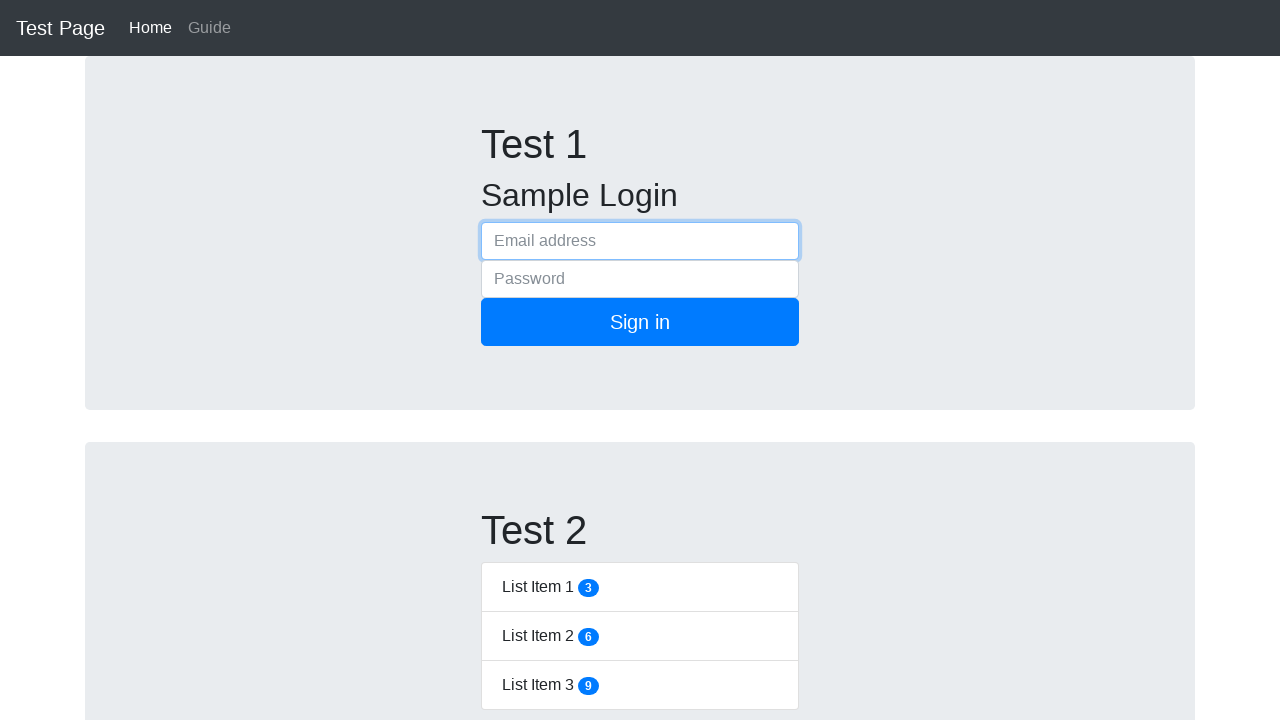

Sign in button is visible
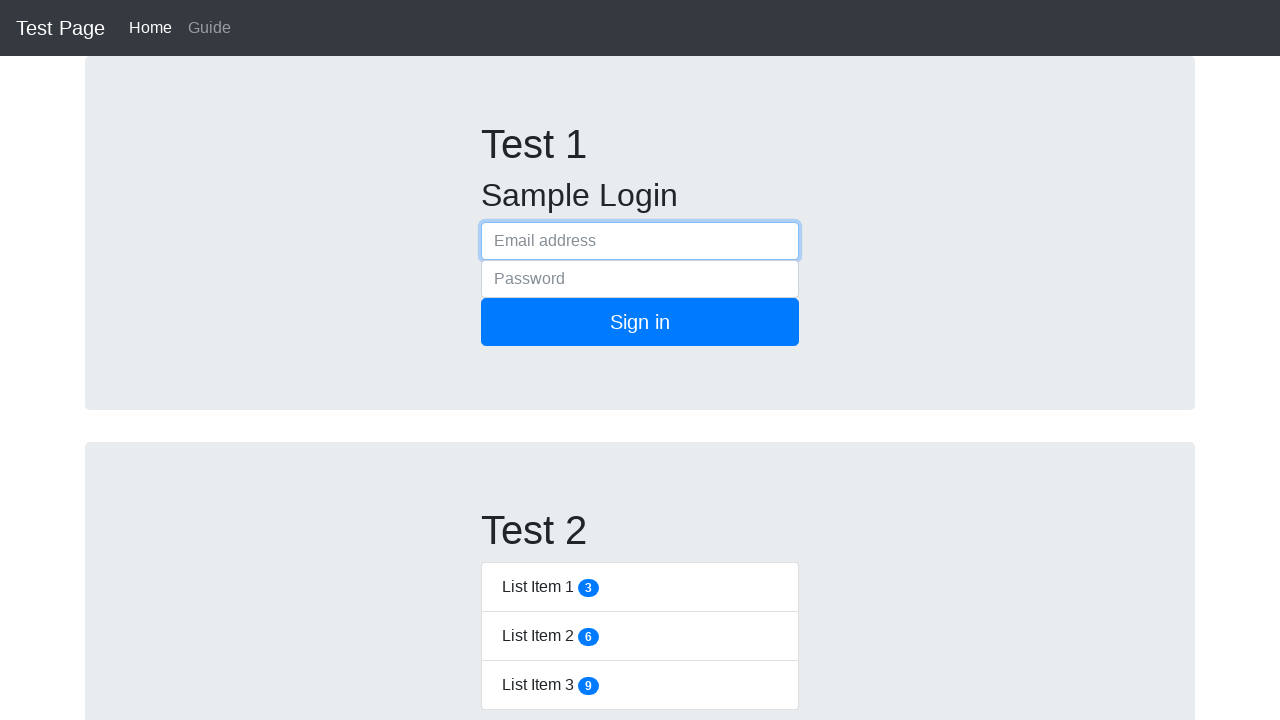

Entered email address 'test@example.com' into email field on #inputEmail
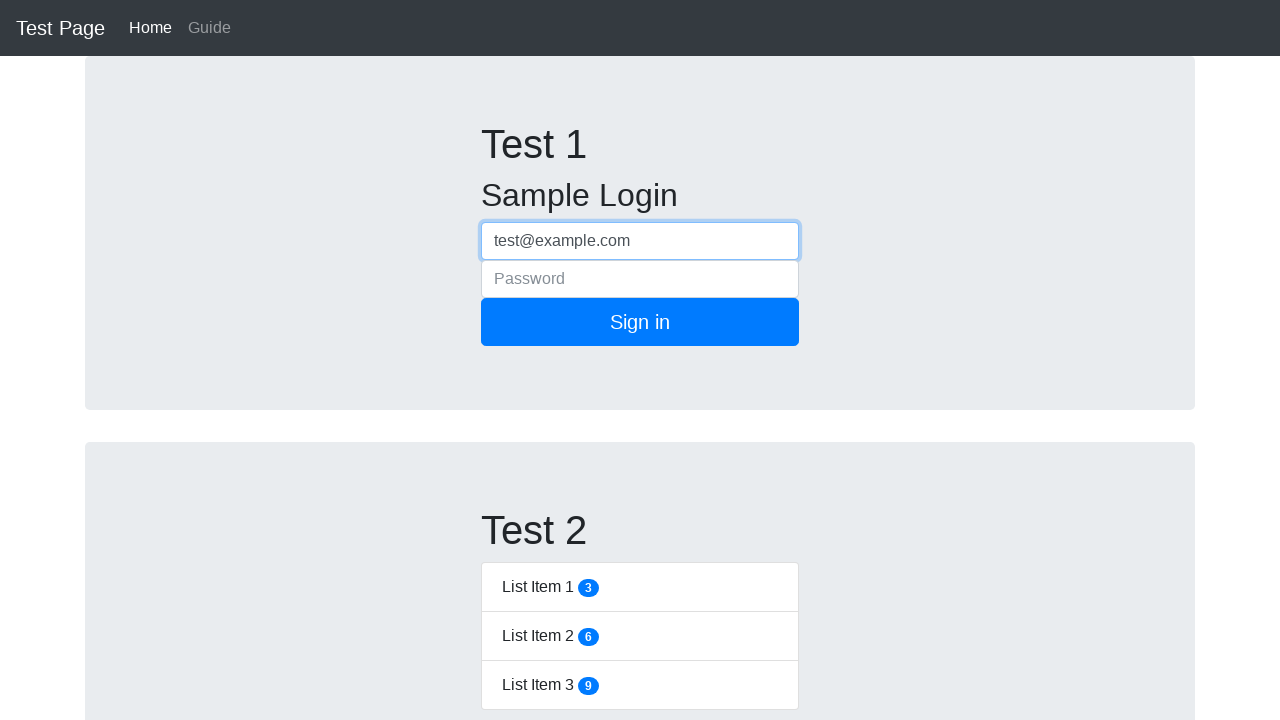

Entered password 'password123' into password field on #inputPassword
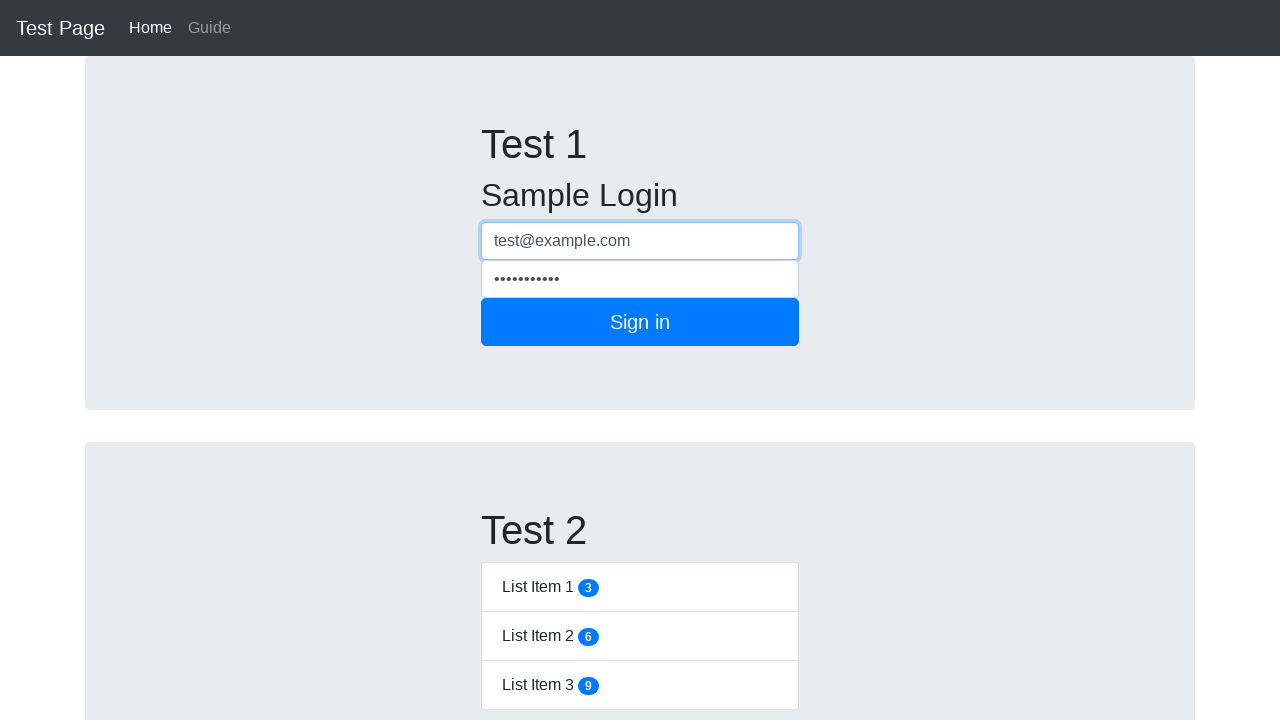

Clicked the Sign in button to submit login form at (640, 322) on button[type='submit']:has-text('Sign in')
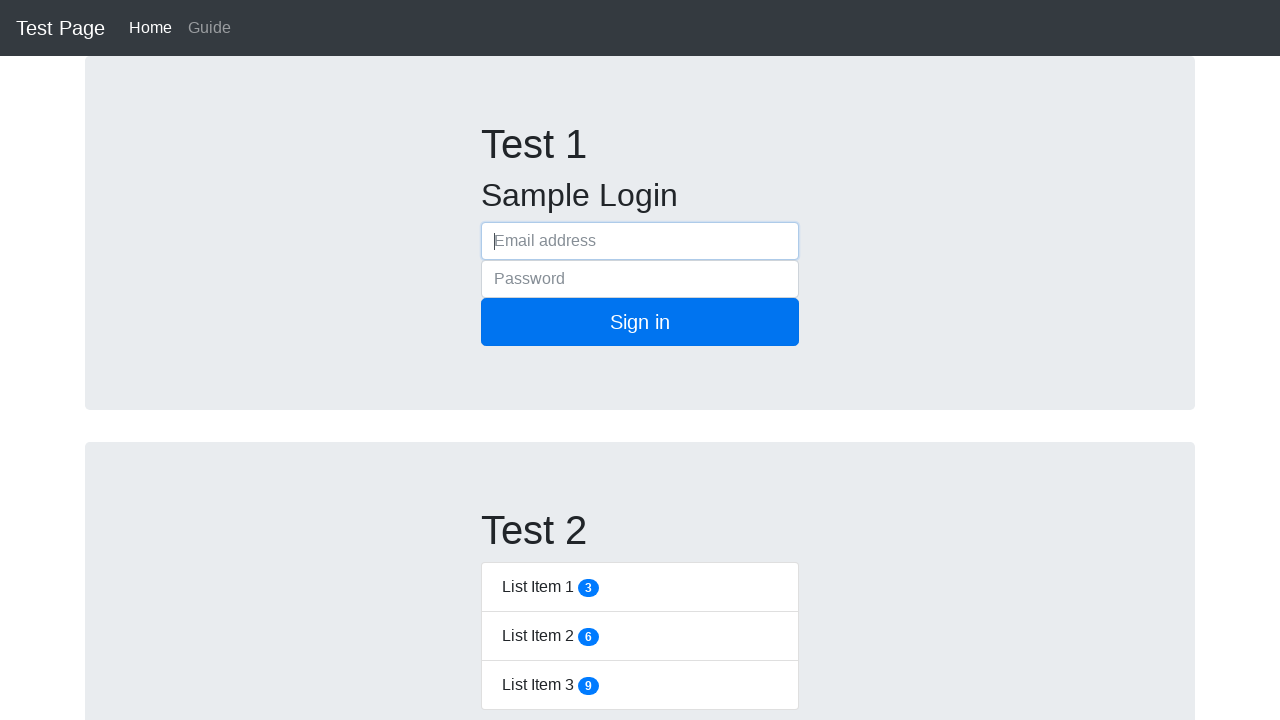

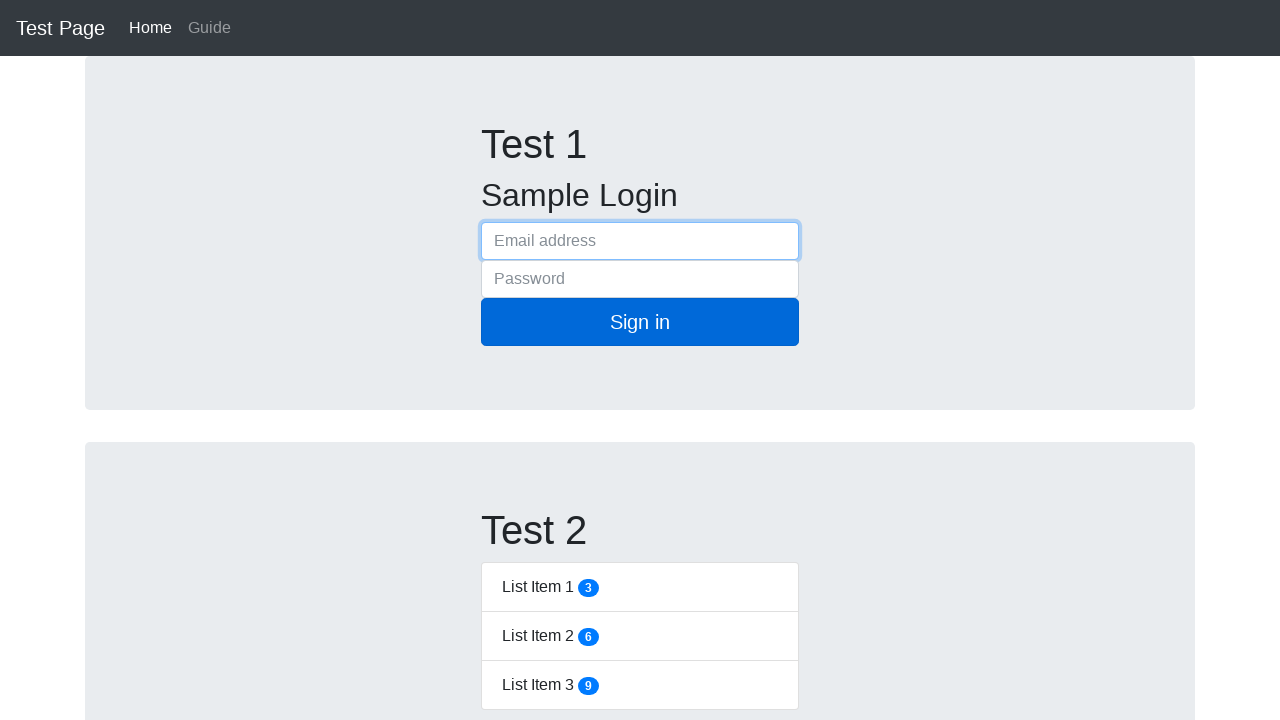